Tests closing a fake alert dialog by clicking the OK button

Starting URL: https://testpages.eviltester.com/styled/alerts/fake-alert-test.html

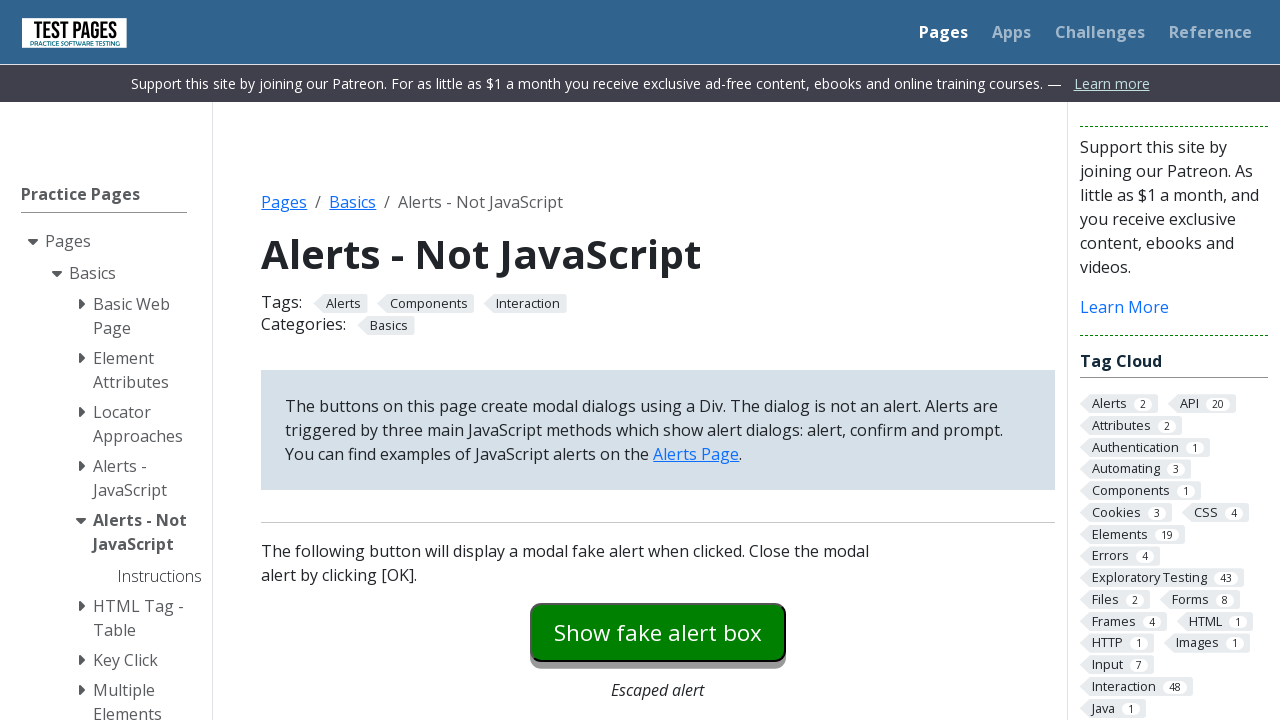

Clicked button to trigger fake alert dialog at (658, 632) on #fakealert
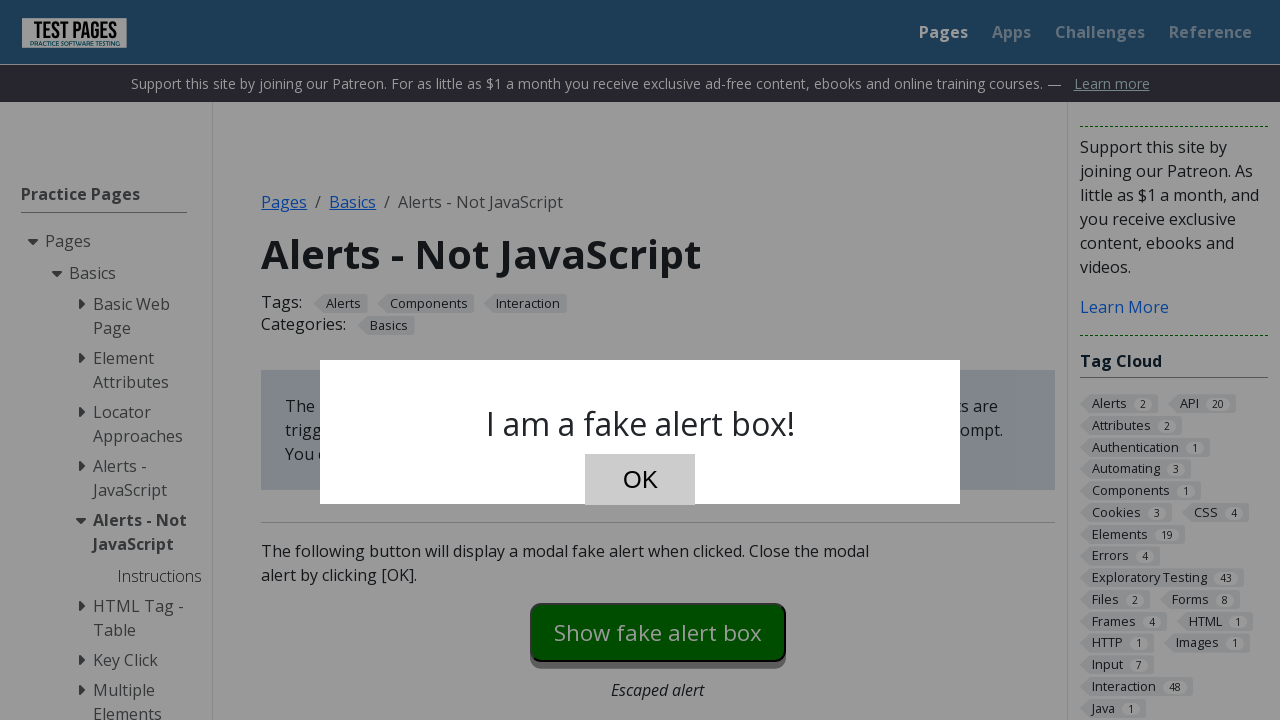

Clicked OK button to close fake alert dialog at (640, 480) on #dialog-ok
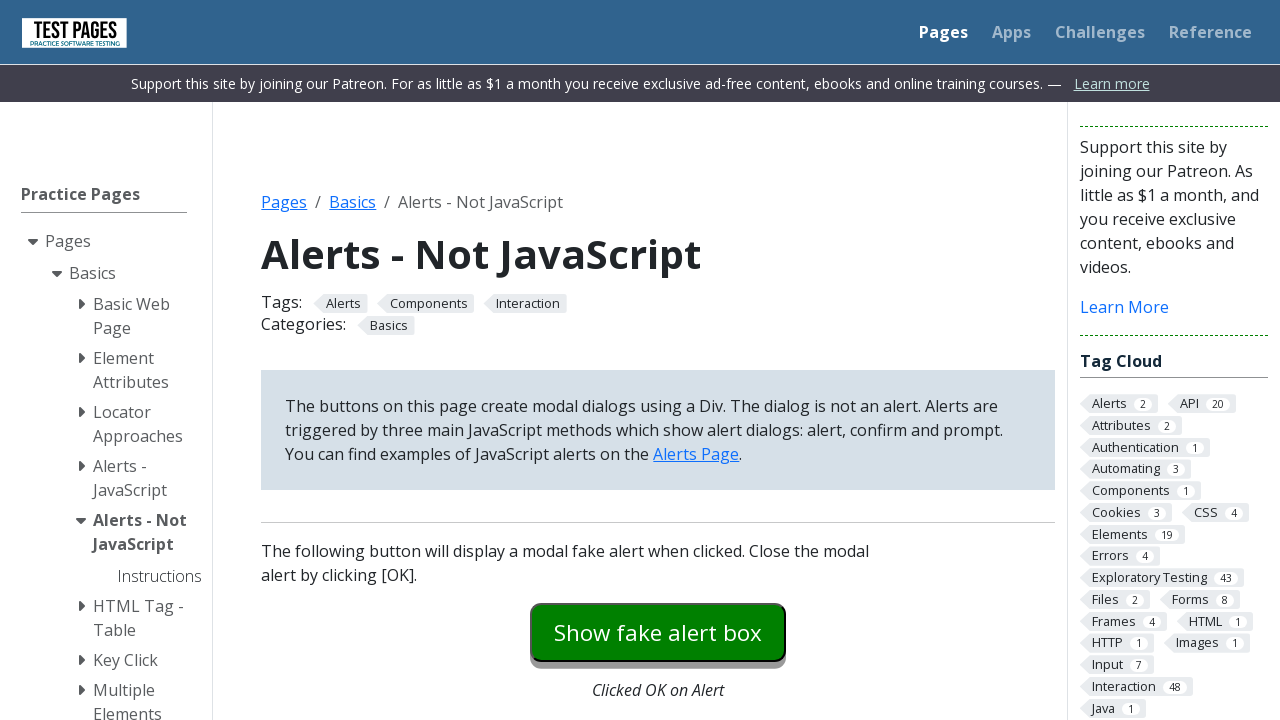

Verified fake alert dialog is closed
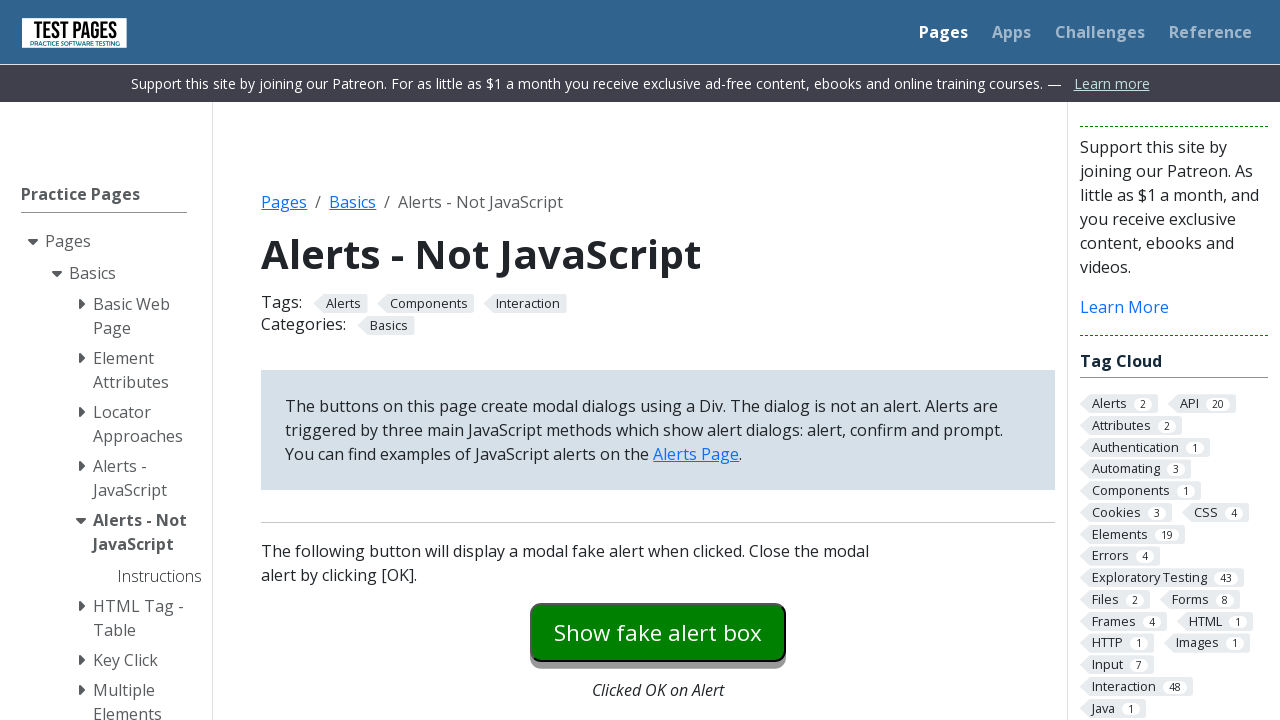

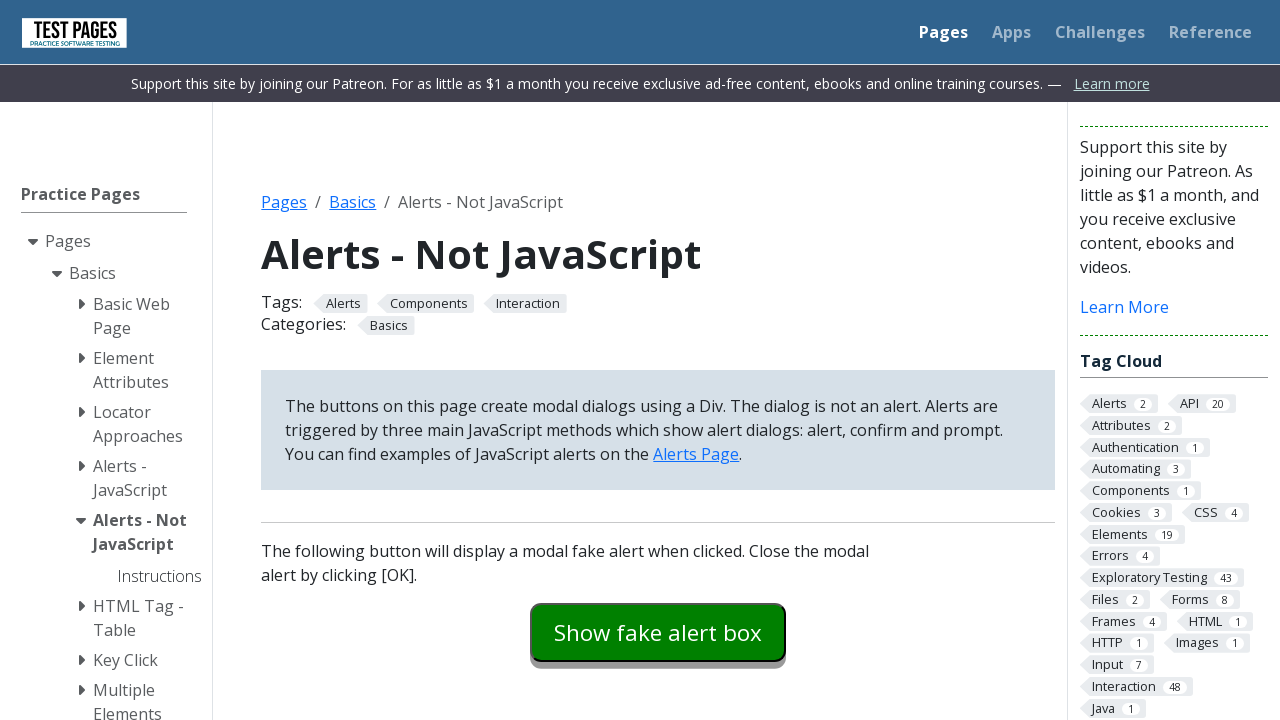